Tests dynamic element addition by clicking a button to add new elements to the page

Starting URL: https://the-internet.herokuapp.com/add_remove_elements/

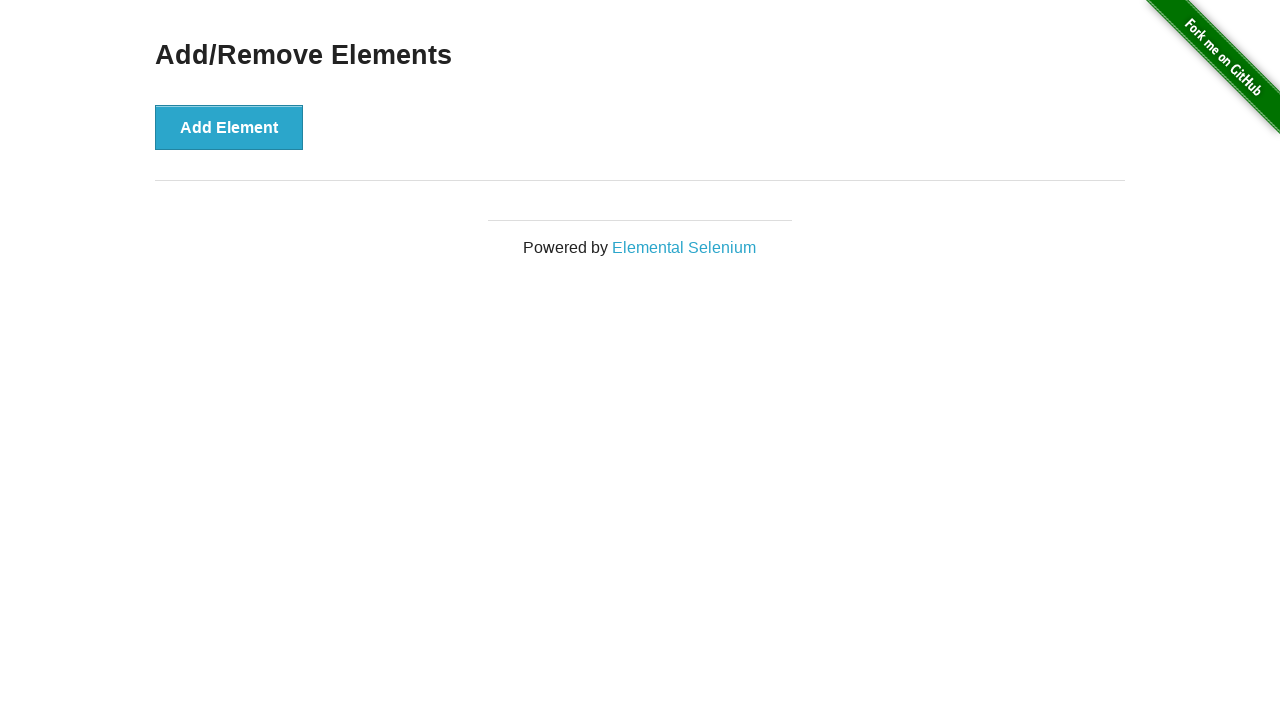

Clicked the 'Add Element' button at (229, 127) on xpath=//*[@id='content']/div/button
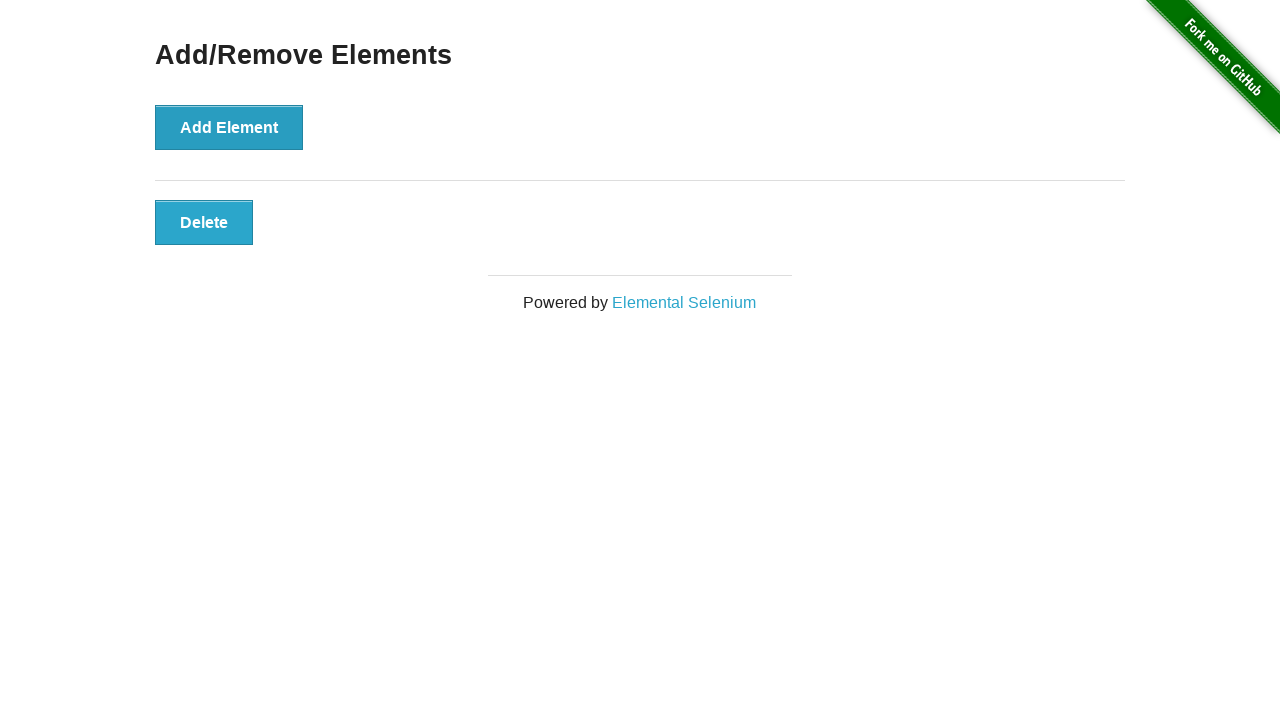

New element with class 'added-manually' appeared on the page
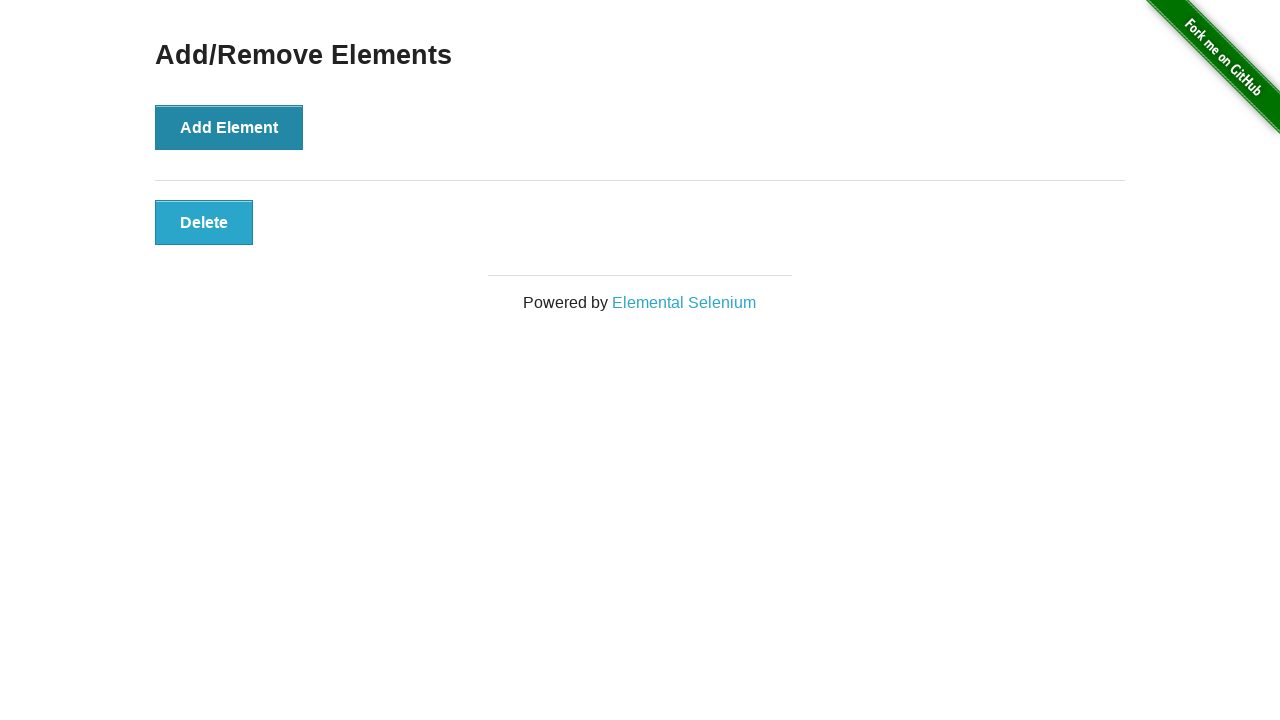

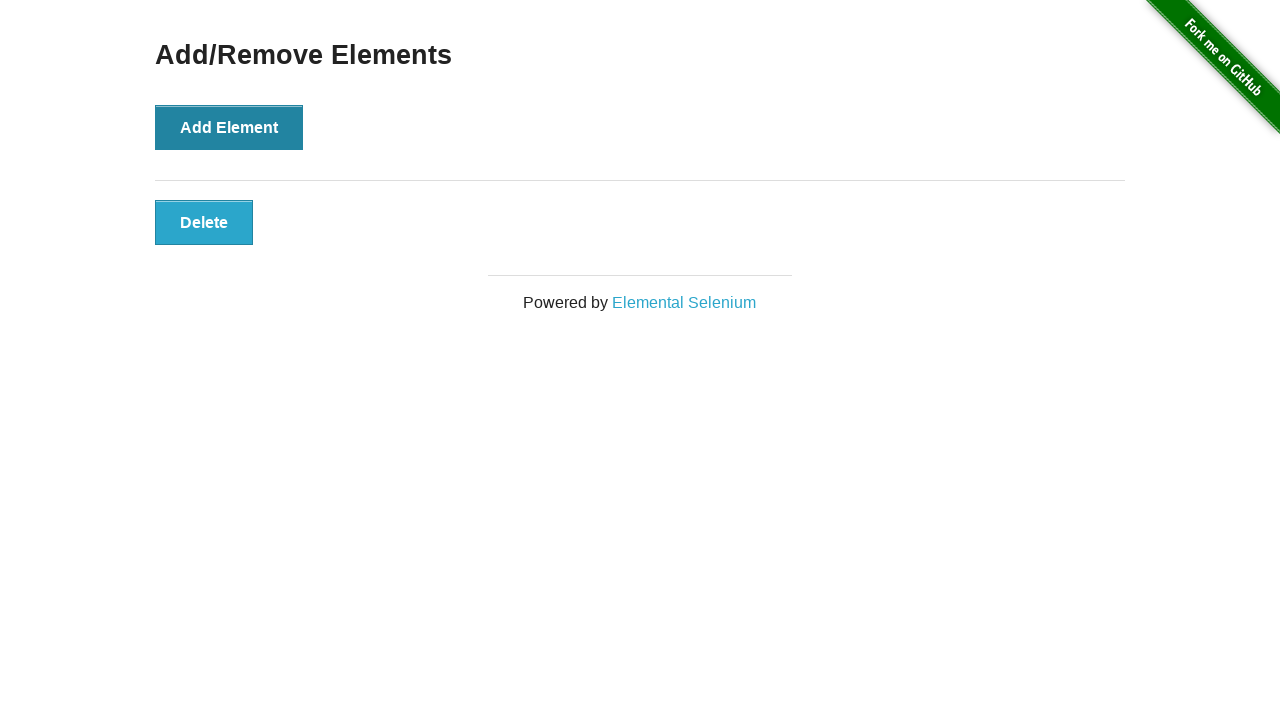